Tests HTML5 submit buttons on Selenium's test pages by navigating to the submit buttons page, filling a name field, and clicking various submit button types (internal explicit, internal implicit, span submit, external explicit, external implicit), then navigating to attributes.html page.

Starting URL: https://www.selenium.dev/selenium/web/

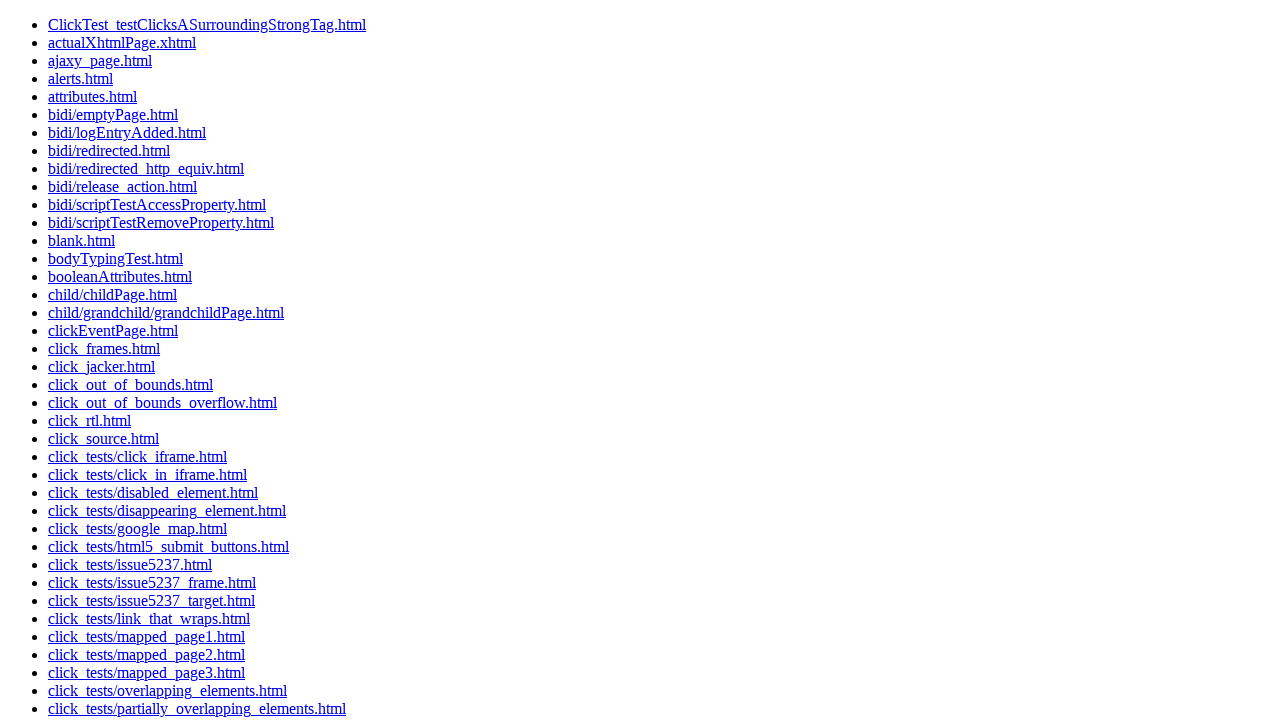

HTML5 submit buttons link is visible
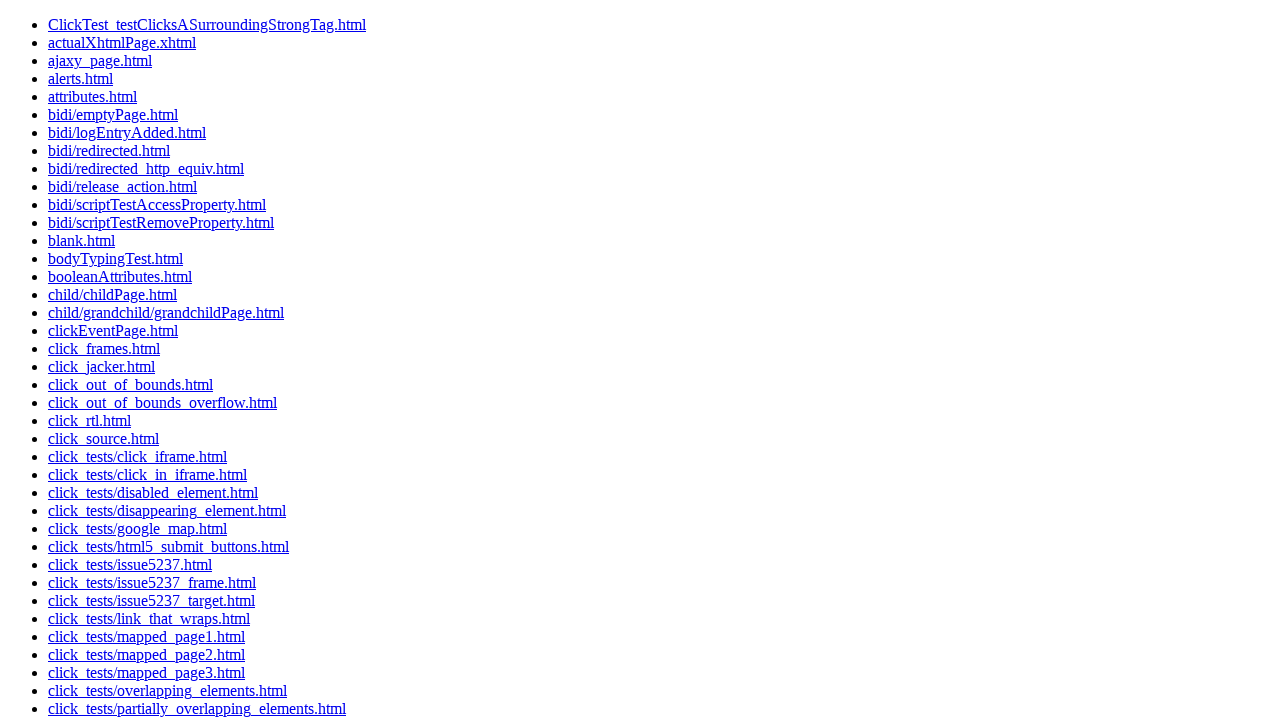

Clicked link to navigate to HTML5 submit buttons page at (168, 546) on a:text('click_tests/html5_submit_buttons.html')
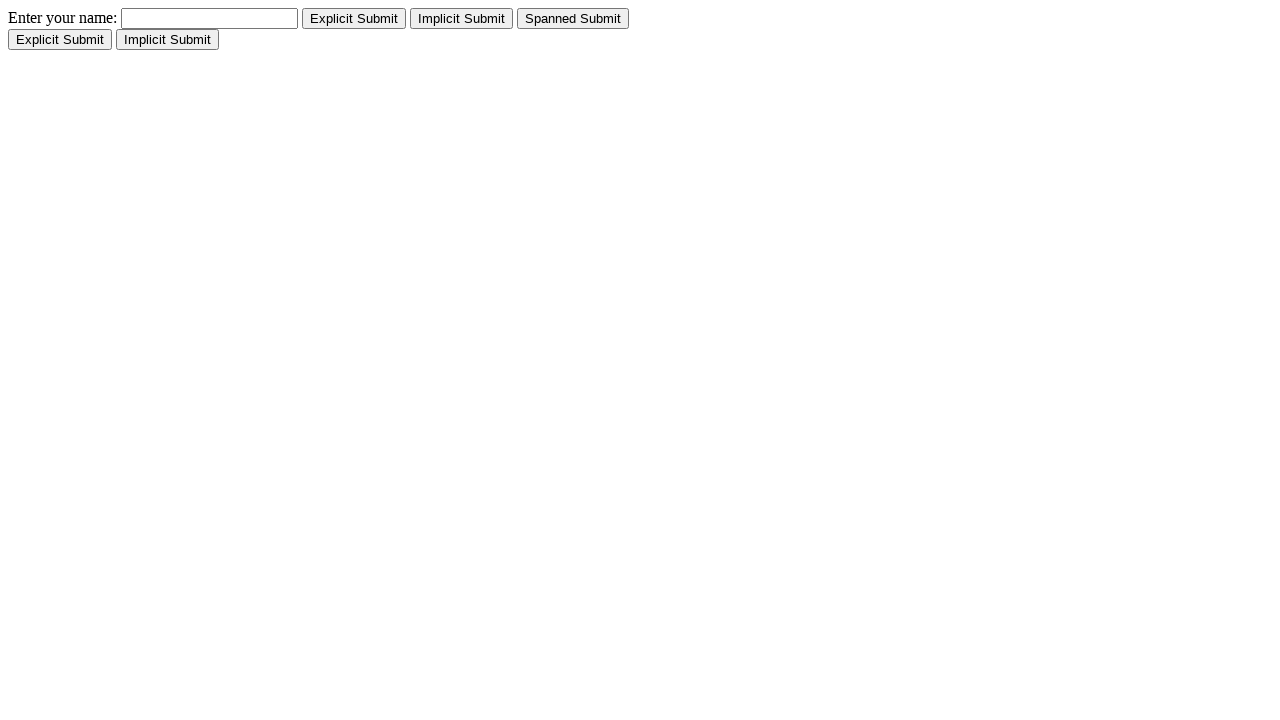

Name input field is visible
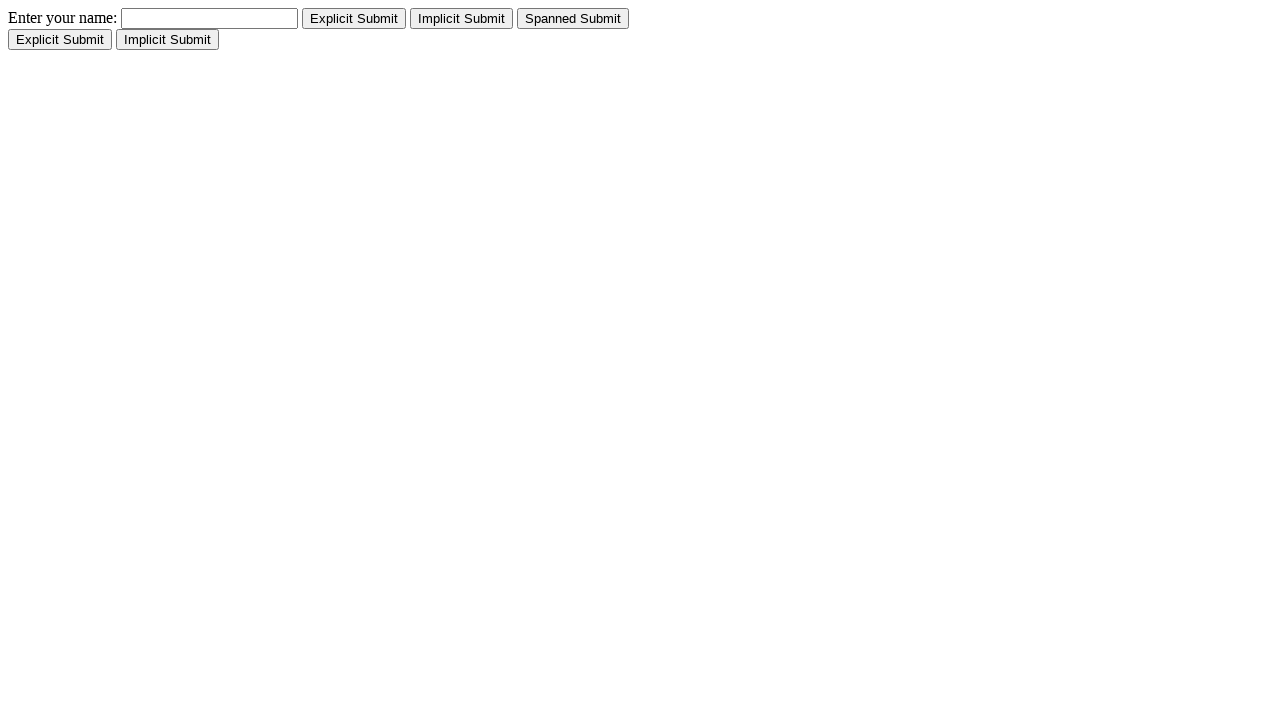

Filled name field with 'Shawn' on input[name='name']
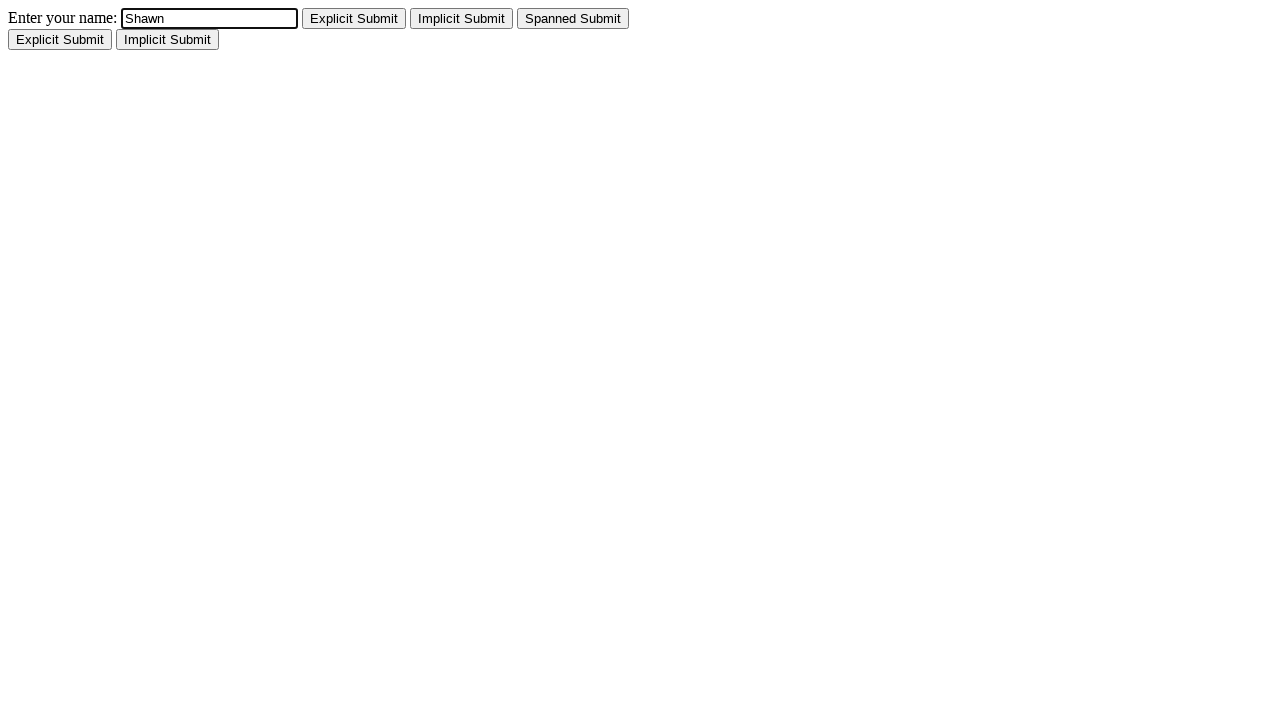

Clicked internal explicit submit button at (354, 18) on #internal_explicit_submit
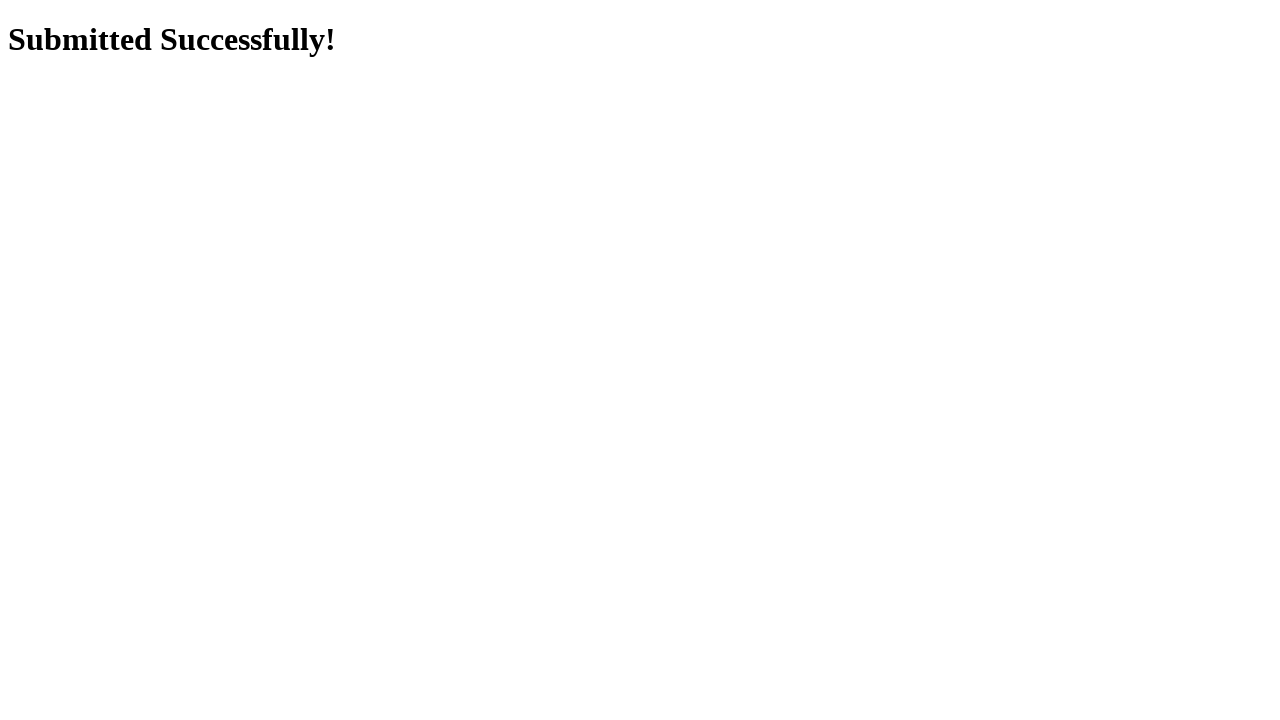

Navigated back from internal explicit submit
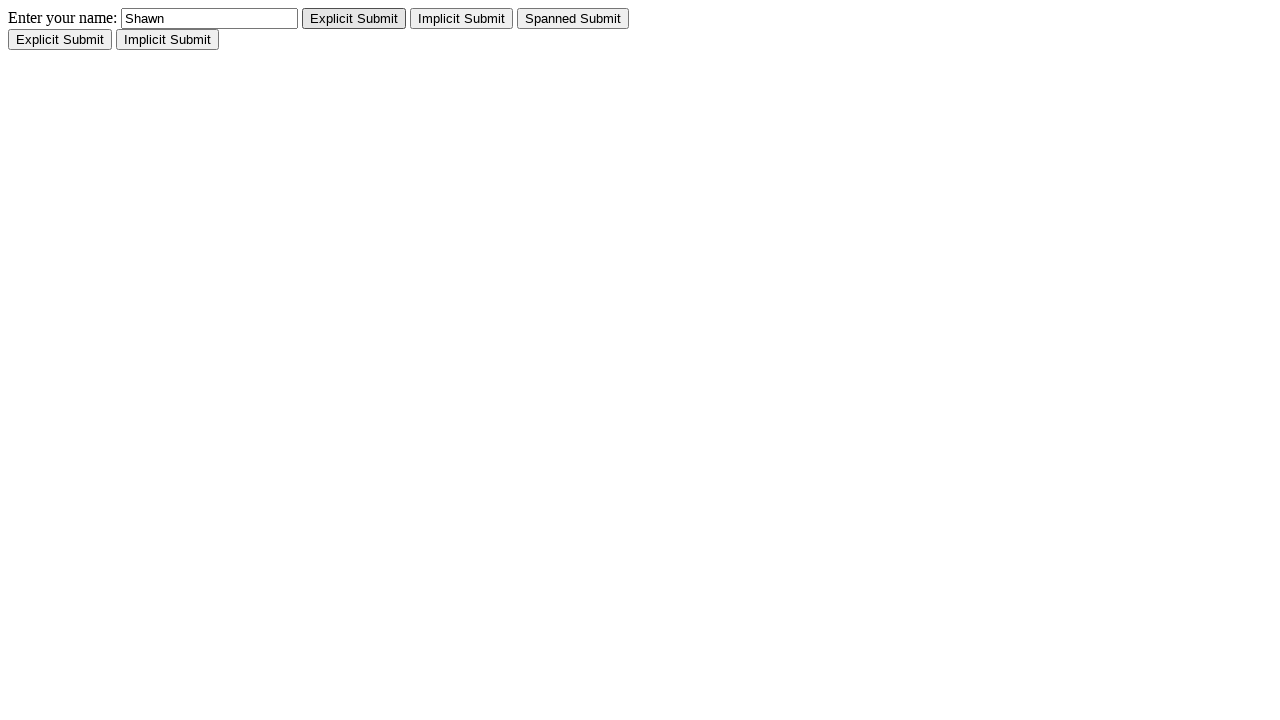

Clicked internal implicit submit button at (462, 18) on #internal_implicit_submit
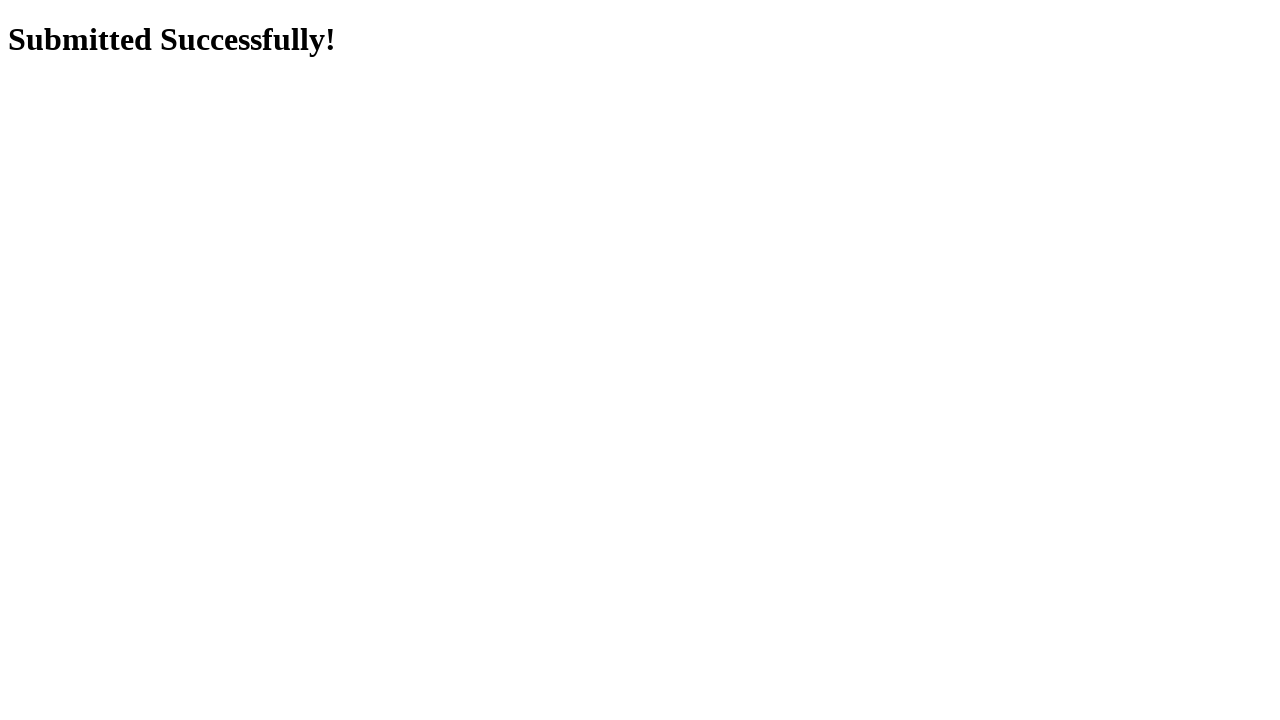

Navigated back from internal implicit submit
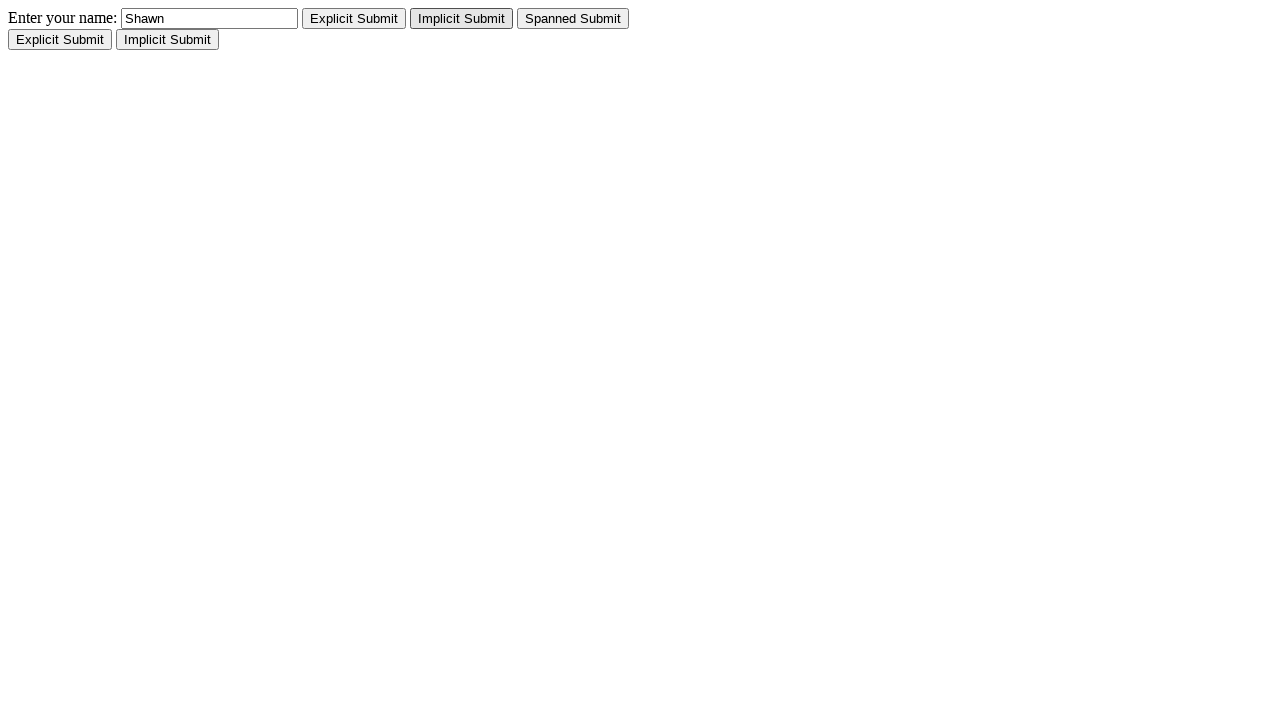

Clicked internal span submit button at (573, 18) on #internal_span_submit
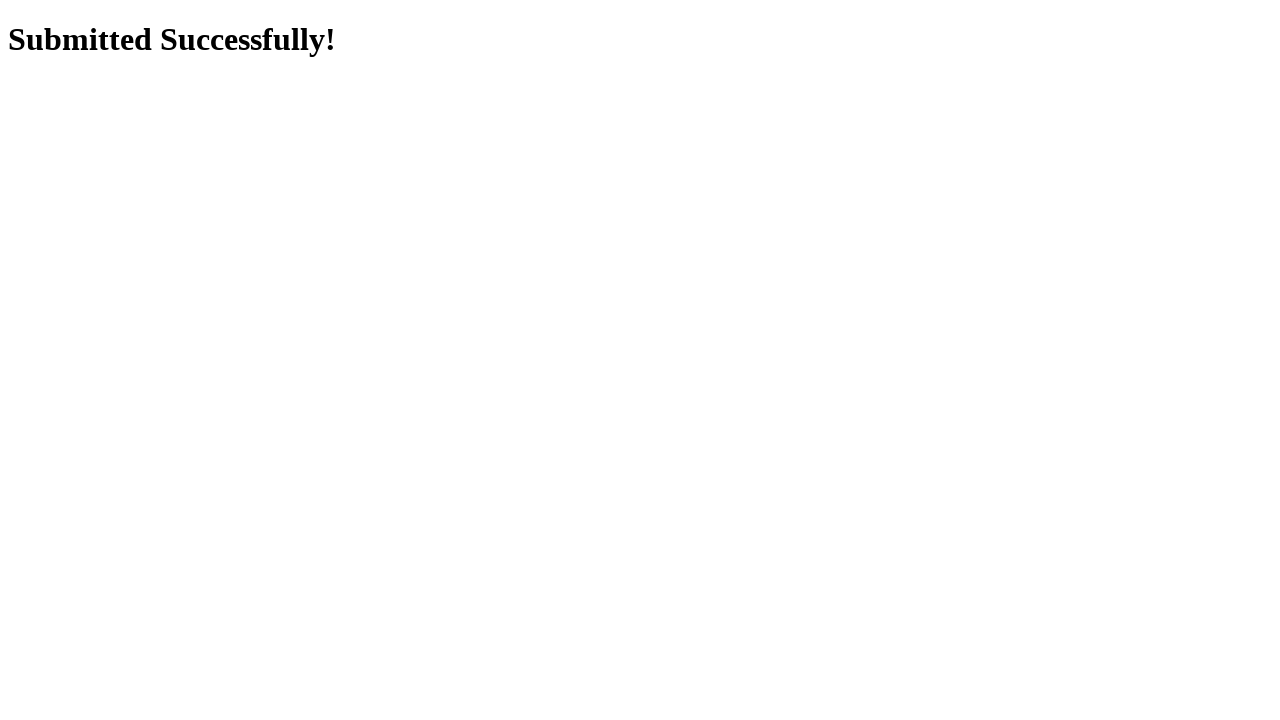

Navigated back from internal span submit
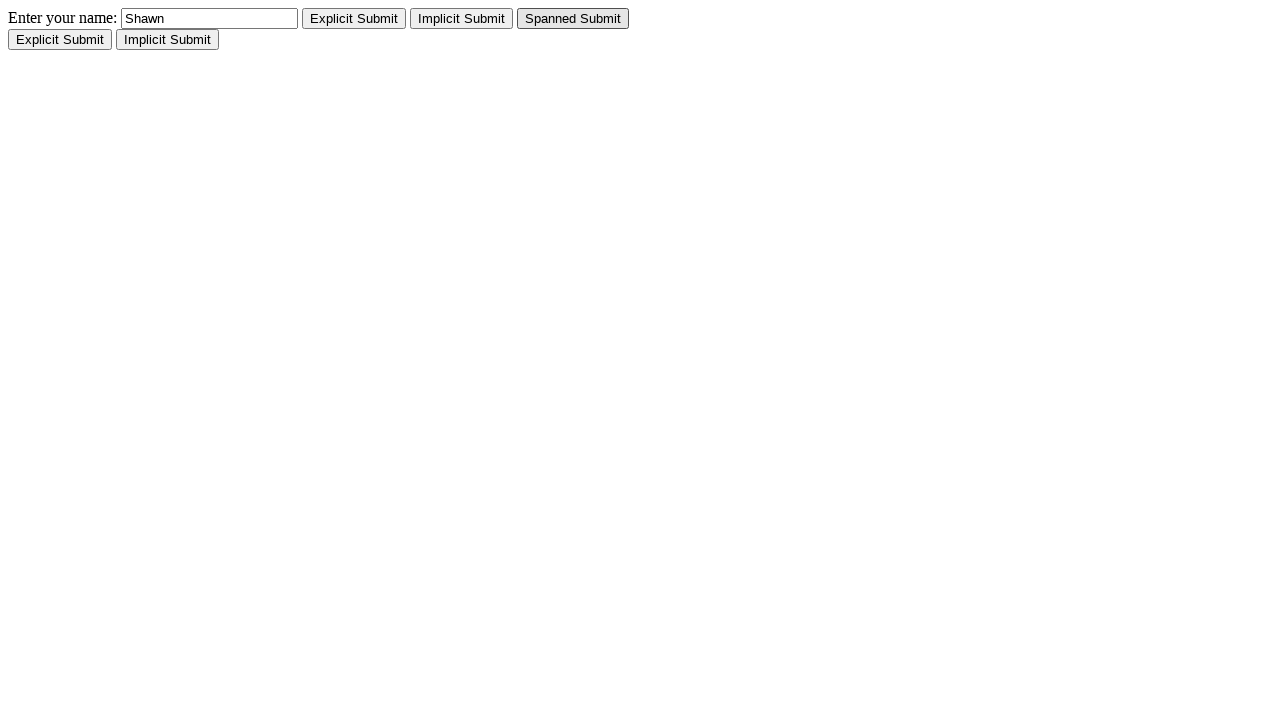

Clicked external explicit submit button at (60, 40) on #external_explicit_submit
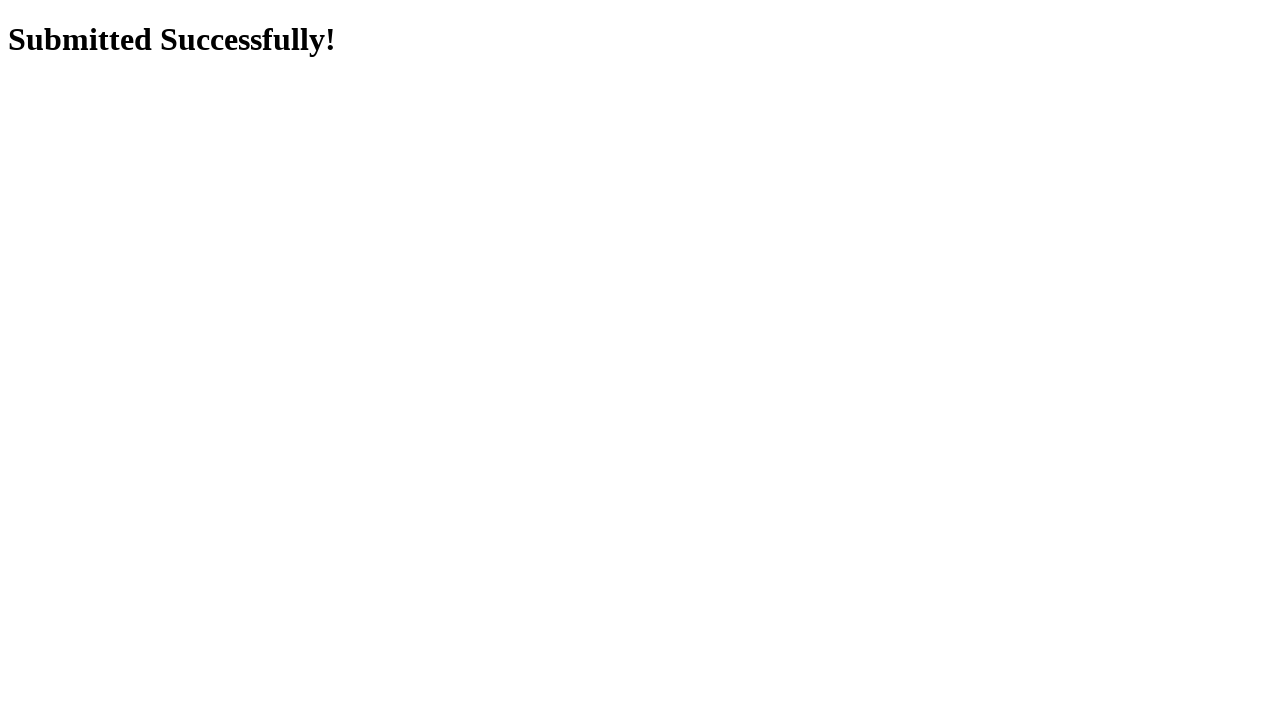

Navigated back from external explicit submit
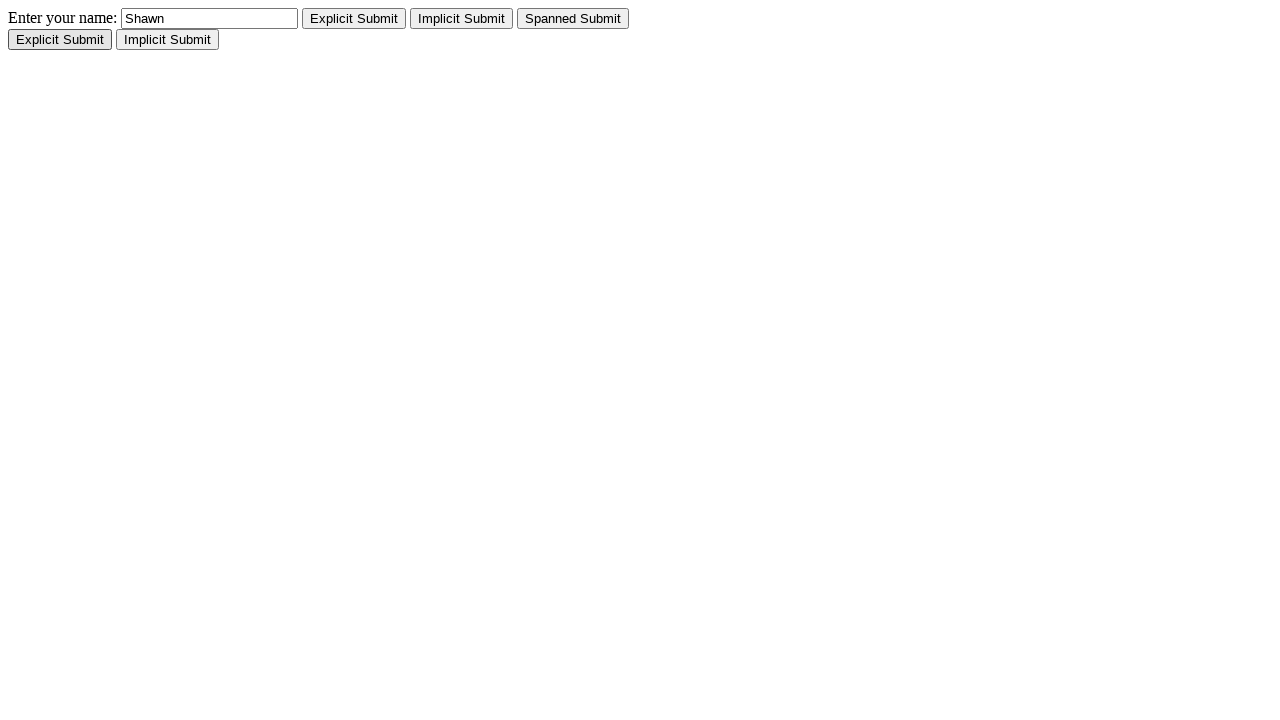

Clicked external implicit submit button at (168, 40) on #external_implicit_submit
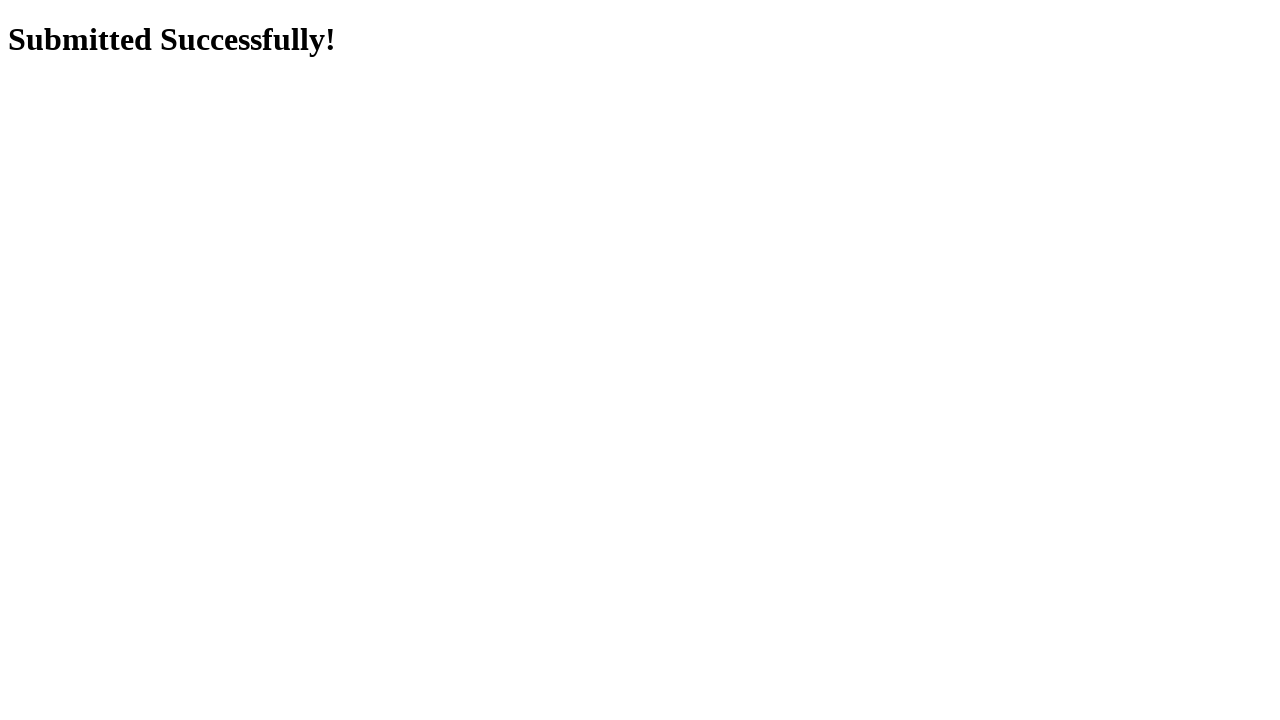

Navigated back from external implicit submit
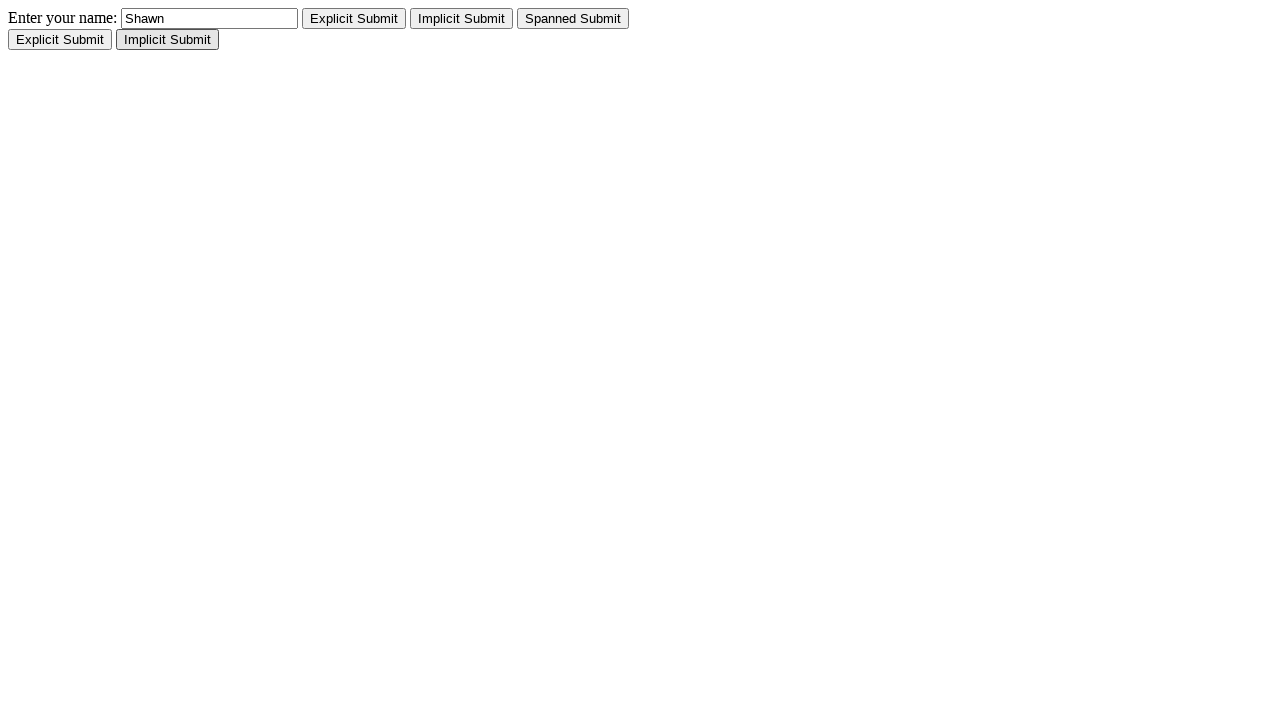

Navigated back to main page
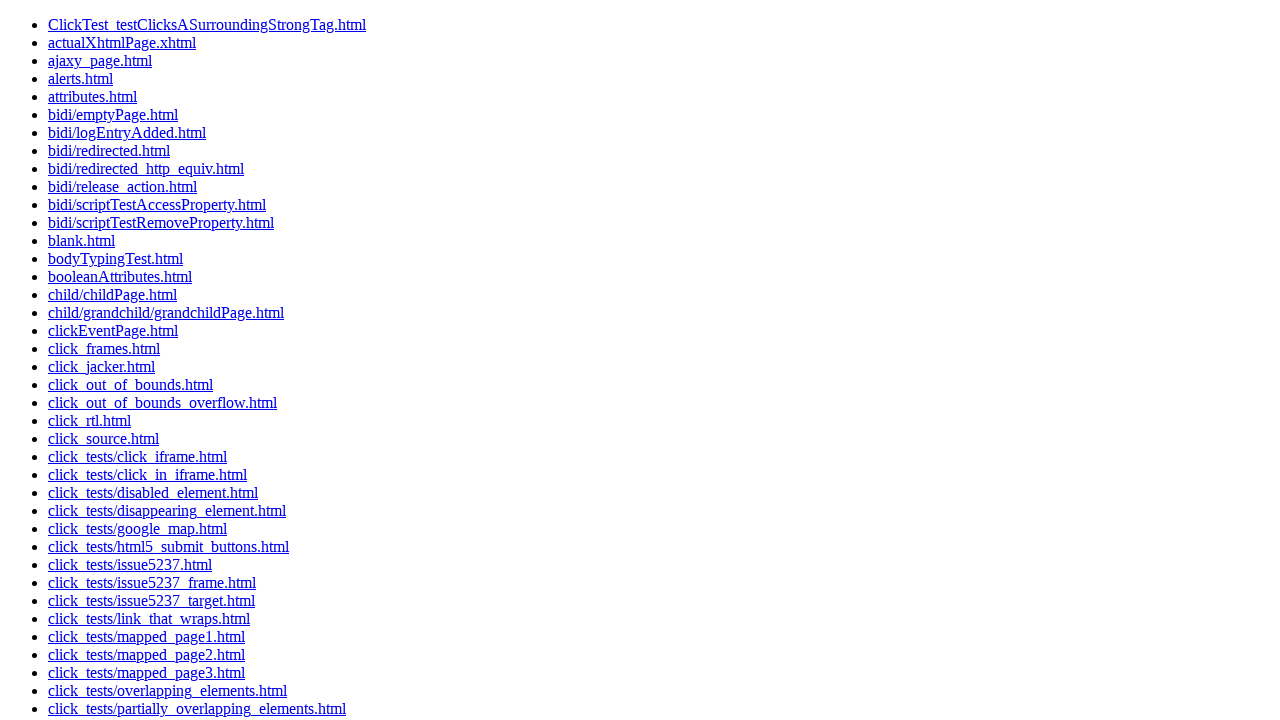

Attributes.html link is visible
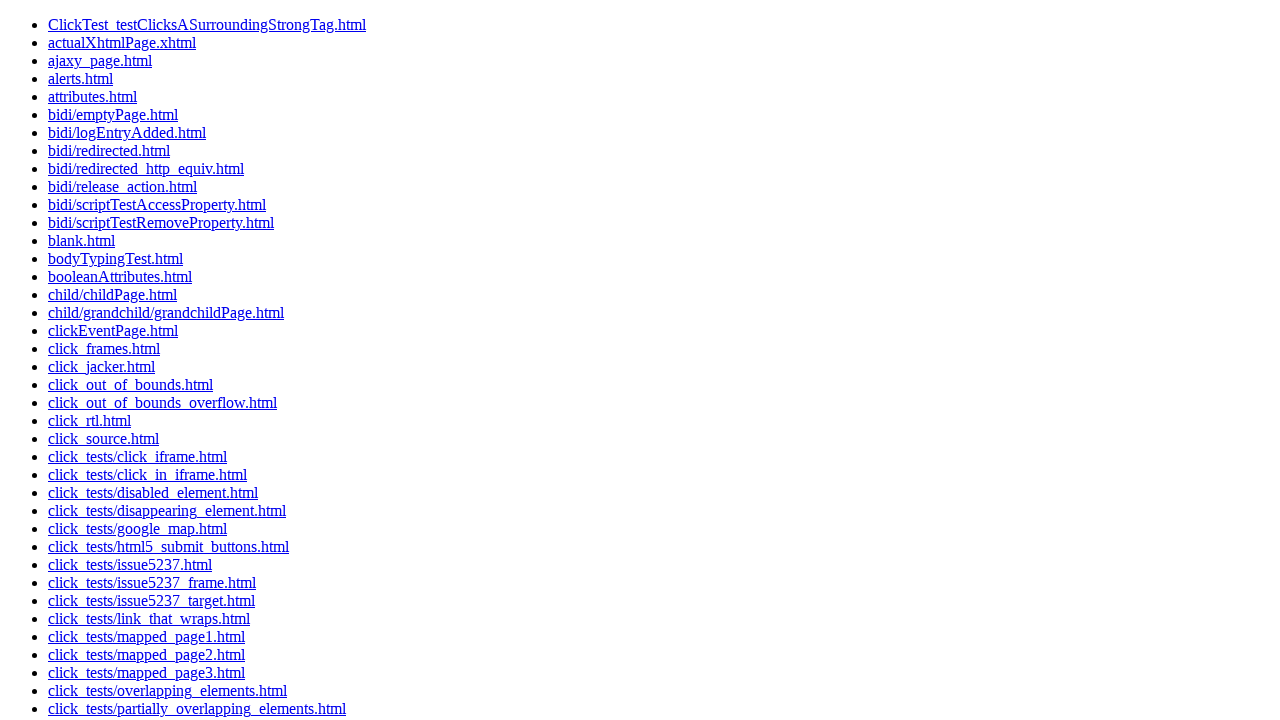

Clicked link to navigate to attributes.html page at (92, 96) on a:text('attributes.html')
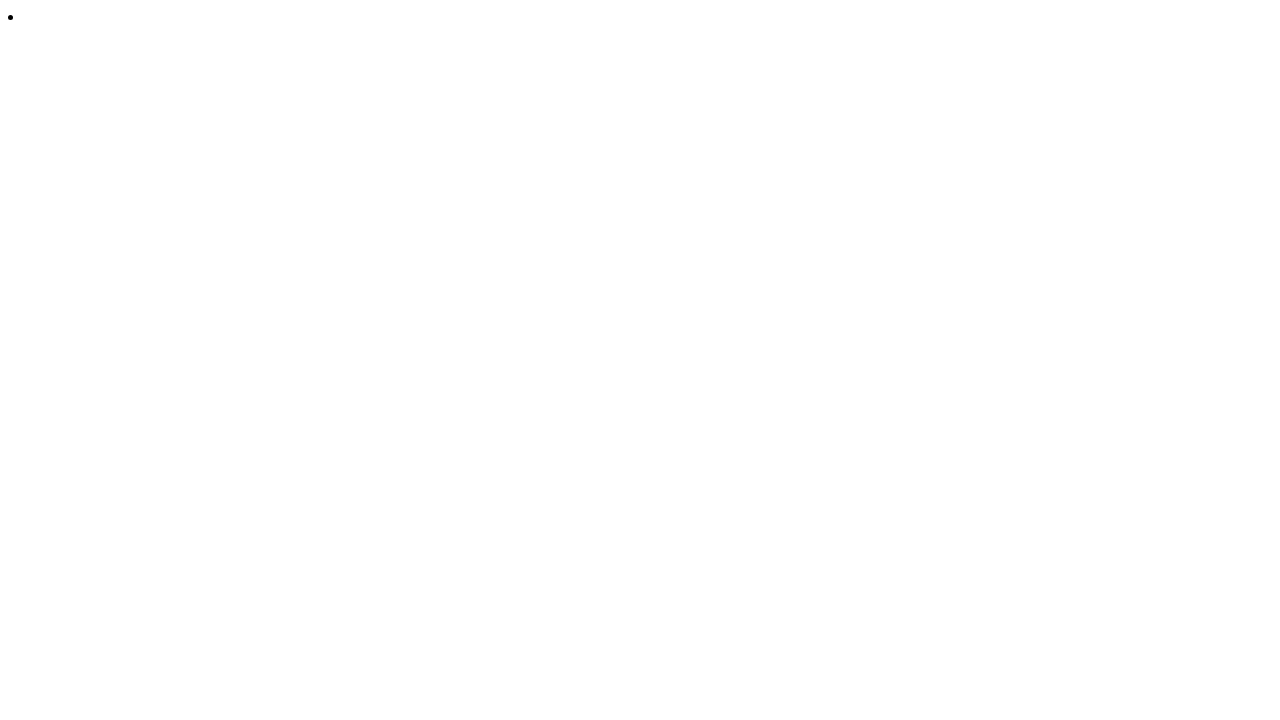

Element with class 'cur' is visible
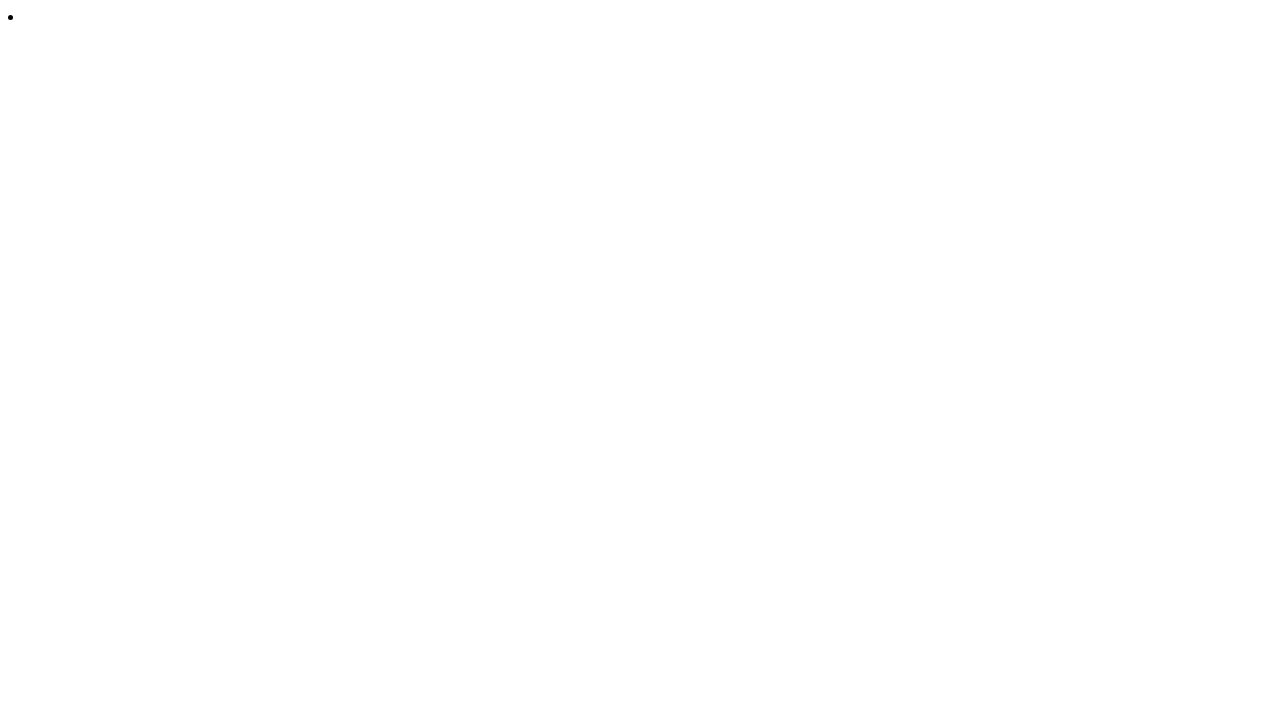

Navigated back from attributes.html page
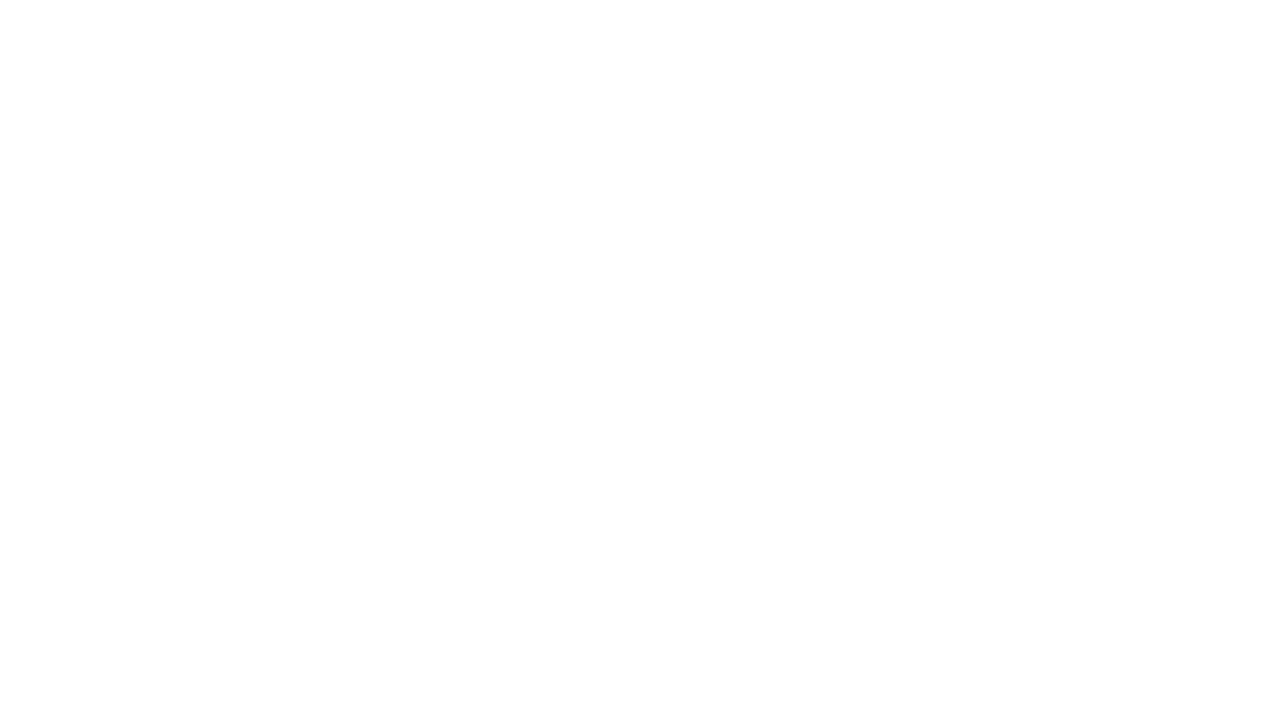

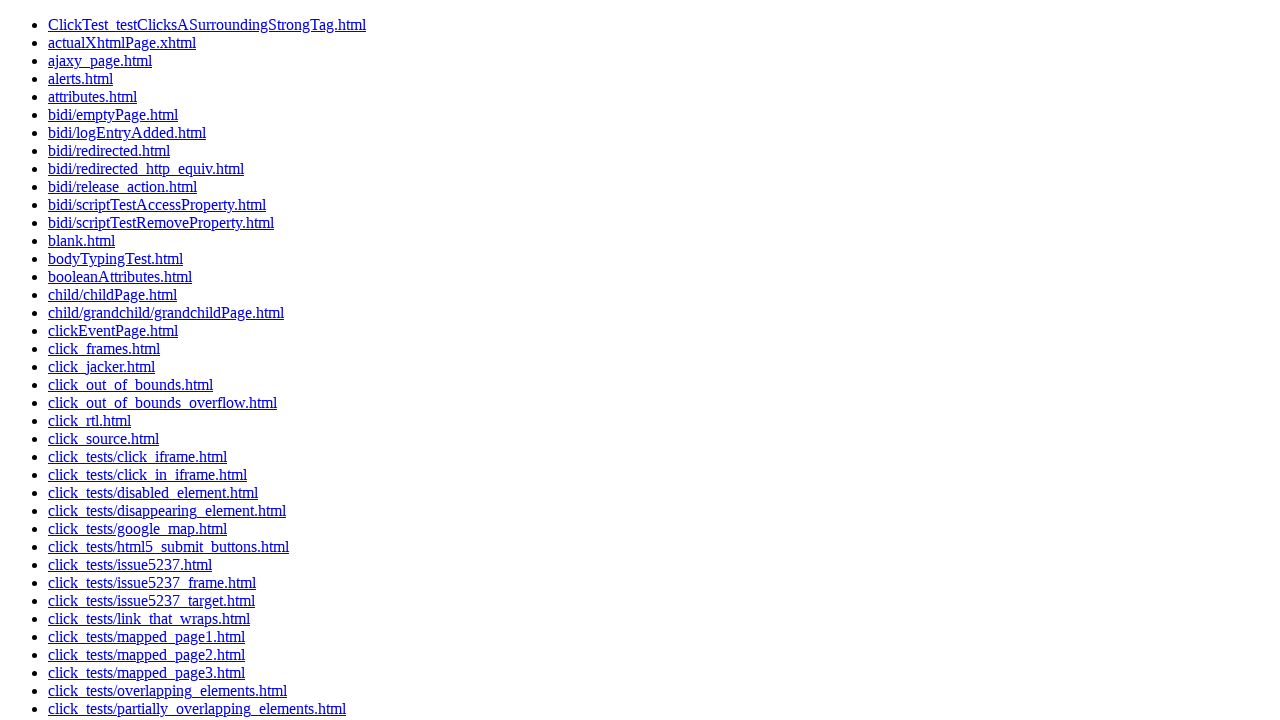